Tests the EleanorCare public website by navigating through Home, Features, and Contact pages, then fills out the demo request form with contact information.

Starting URL: https://www.eleanorcare.ai/

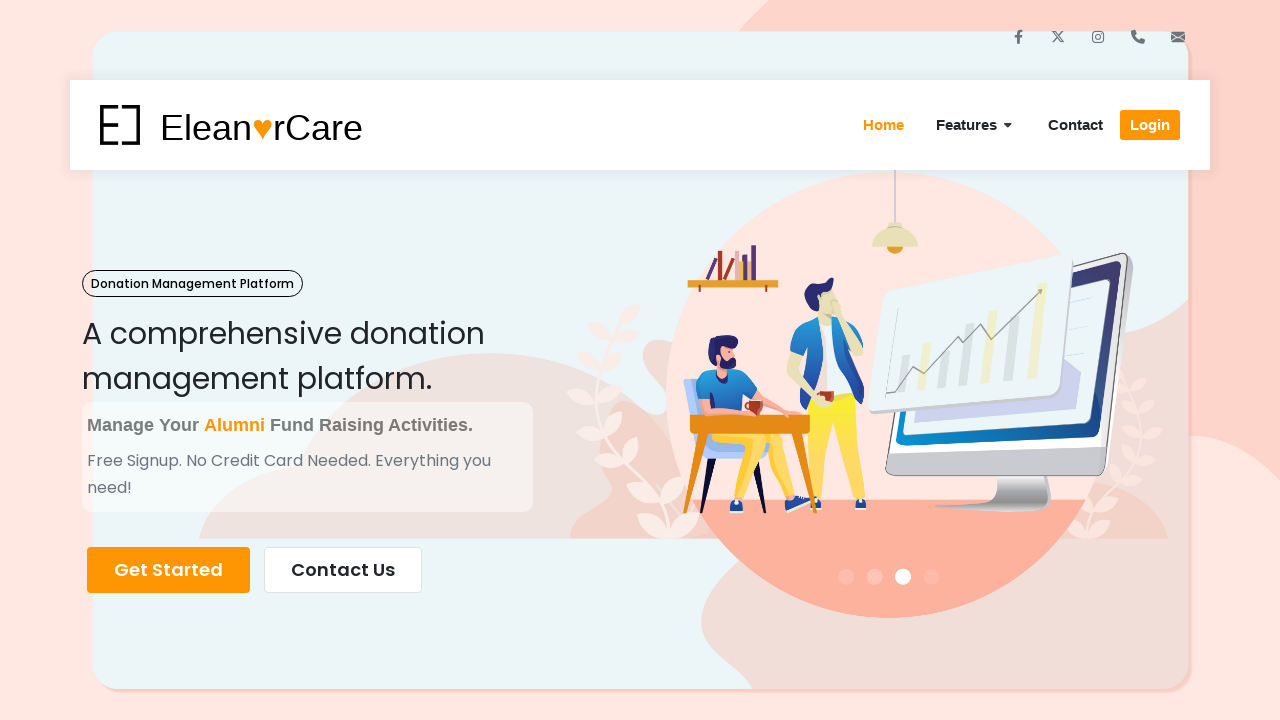

Clicked Home button at (884, 125) on xpath=//div[normalize-space()='Home']
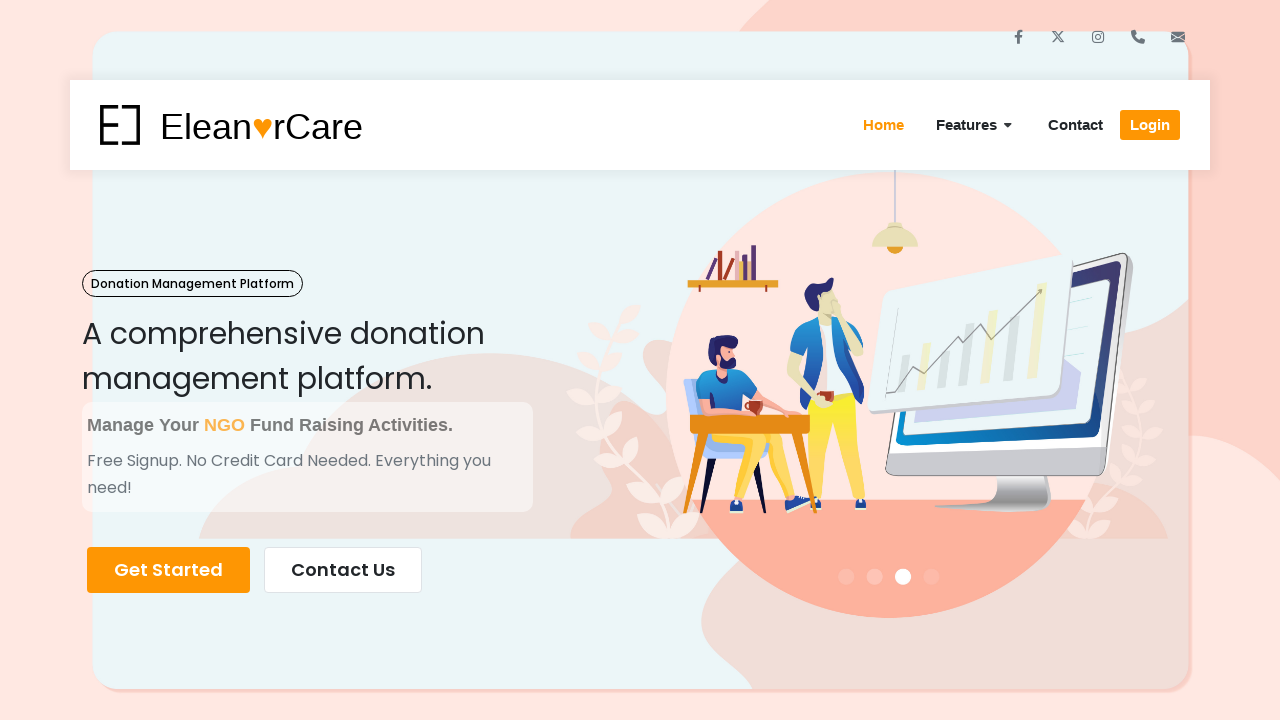

Waited for Home page to load
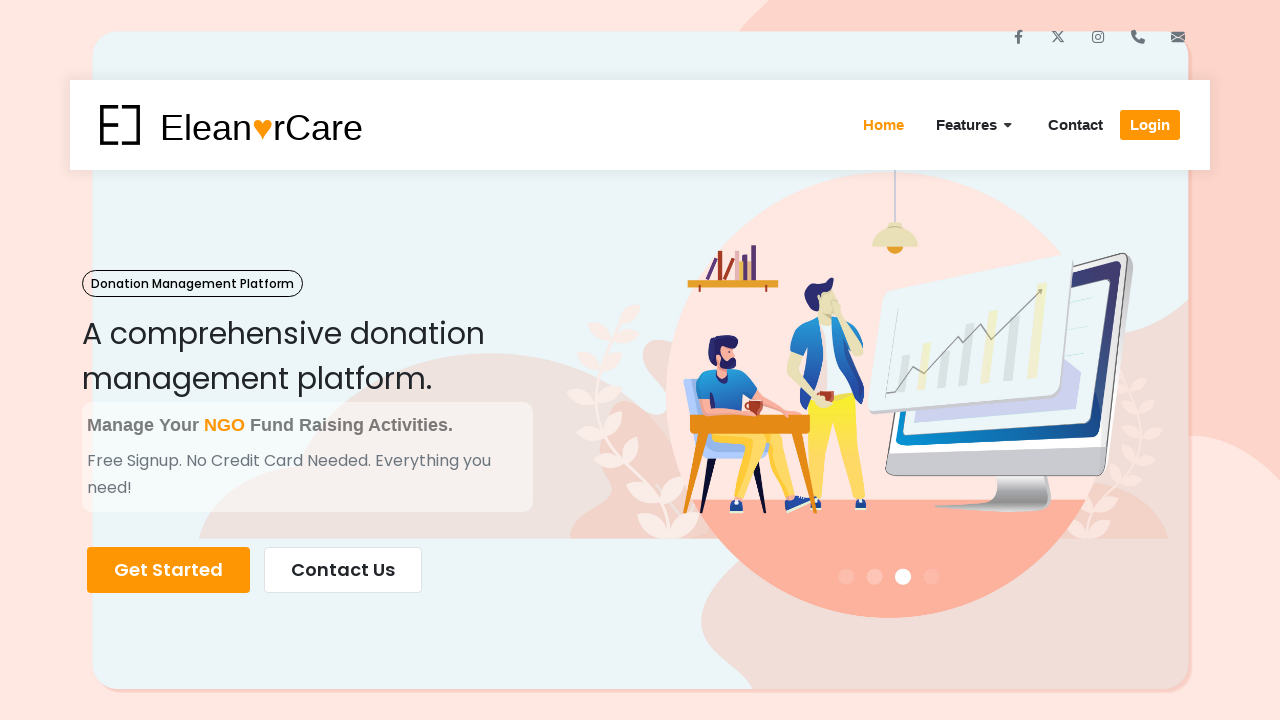

Clicked Features menu item at (976, 125) on xpath=//a[@class='menu-link']//div[contains(text(),'Features')]
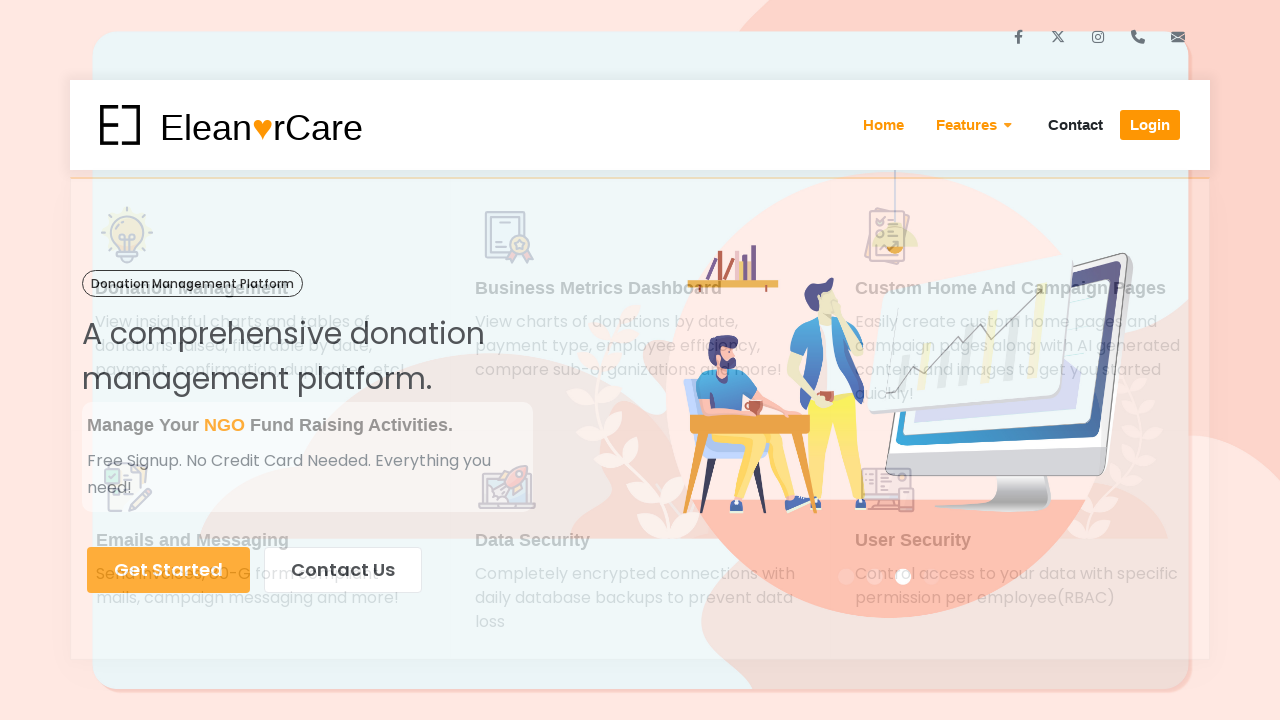

Waited for Features menu to expand
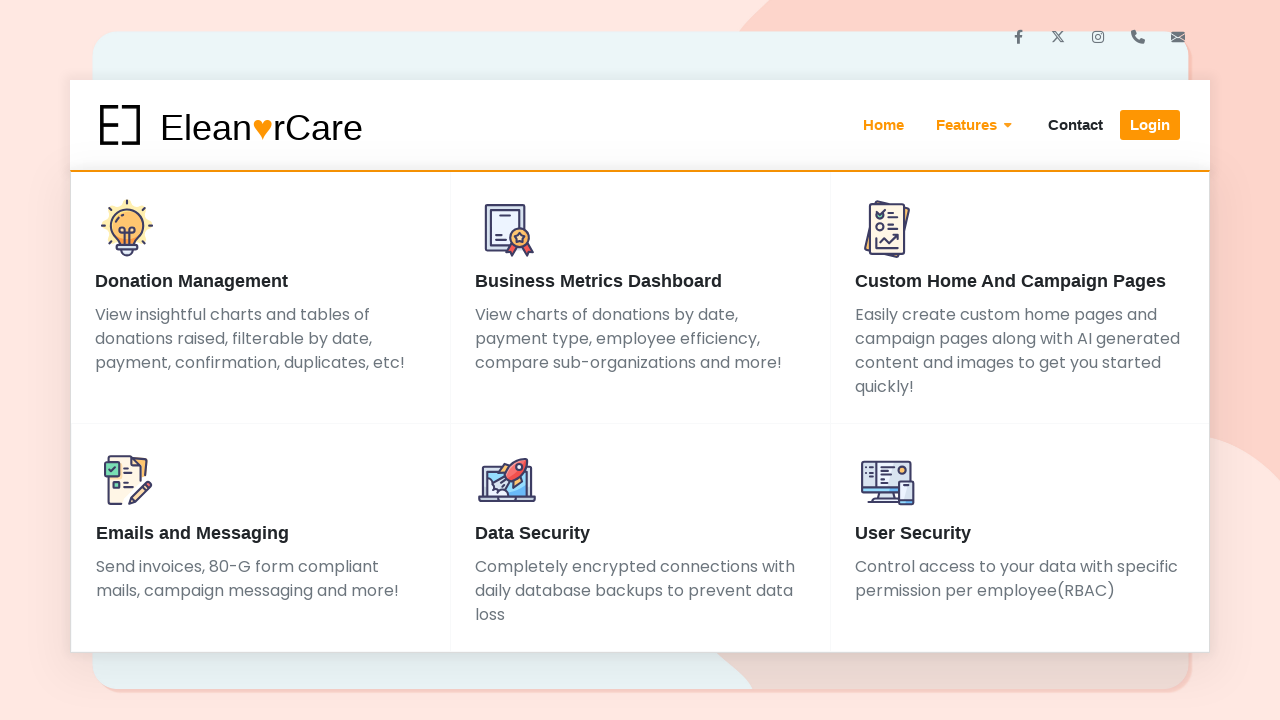

Clicked Donation Management submenu item at (261, 286) on xpath=//body/div[@id='wrapper']/header[@id='header']/div[@id='header-wrap']/div[
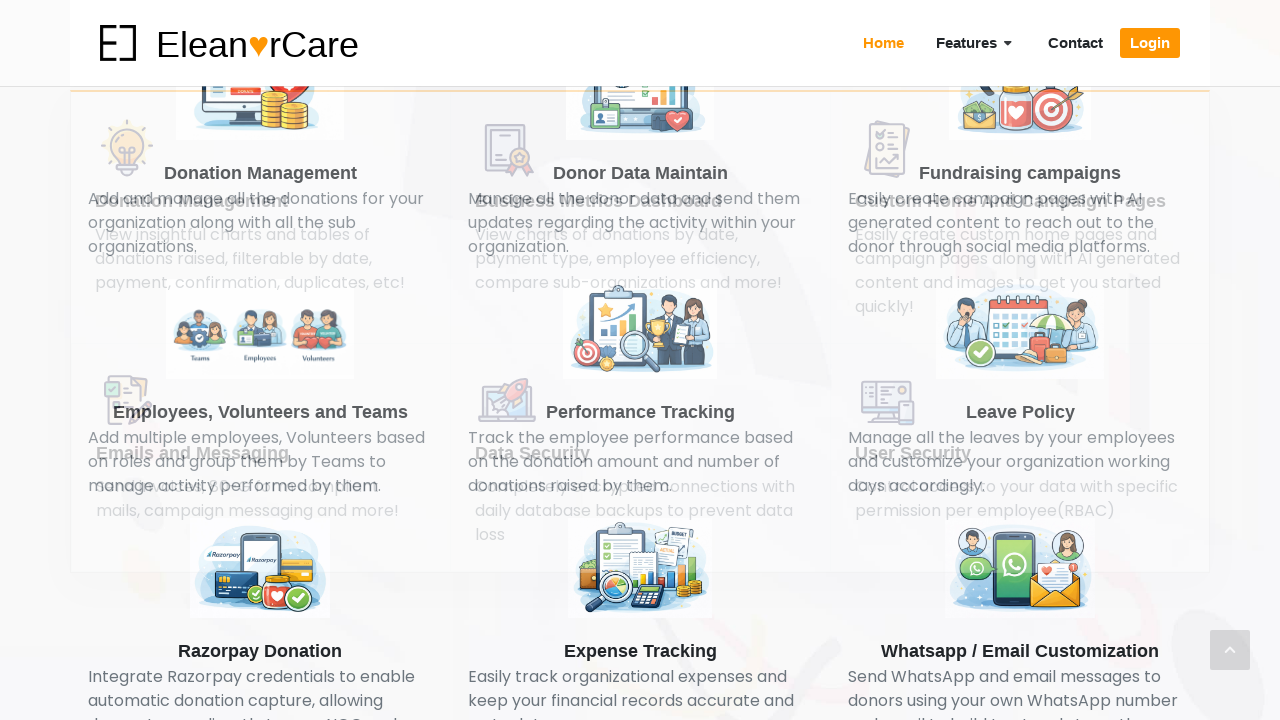

Waited for Donation Management page to load
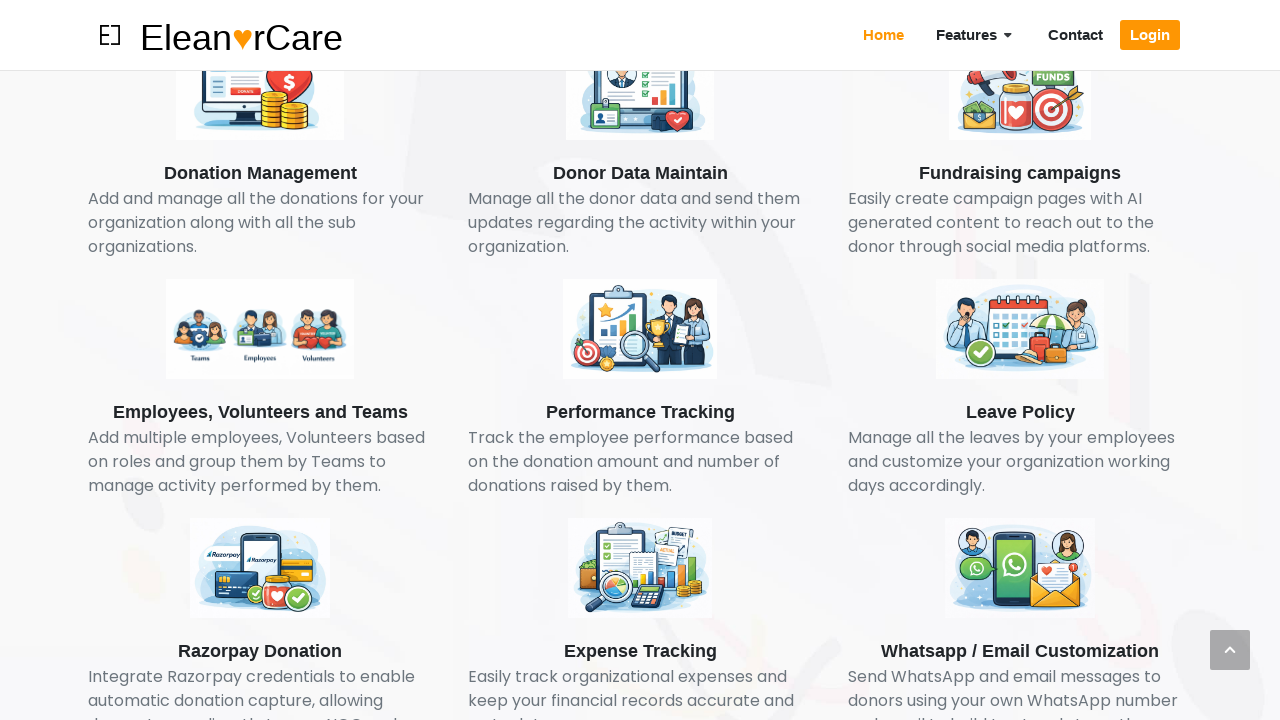

Clicked Features menu item again at (976, 35) on xpath=//a[@class='menu-link']//div[contains(text(),'Features')]
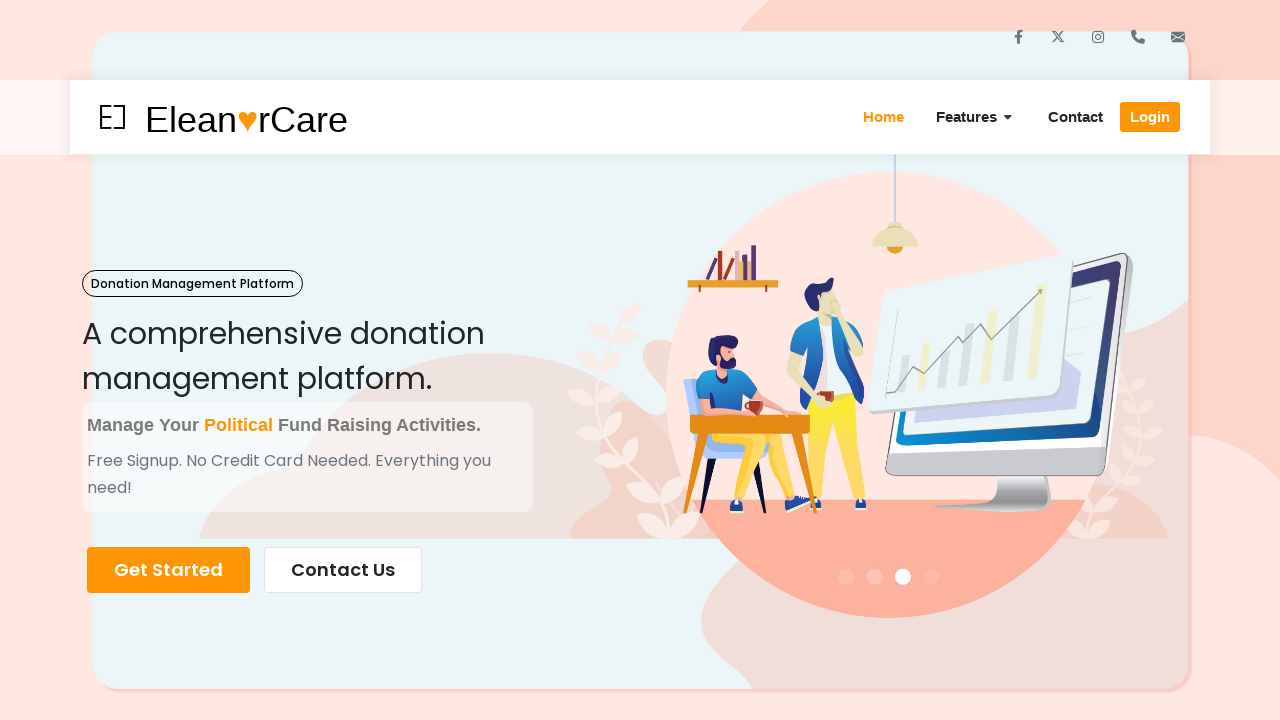

Waited for Features menu to display
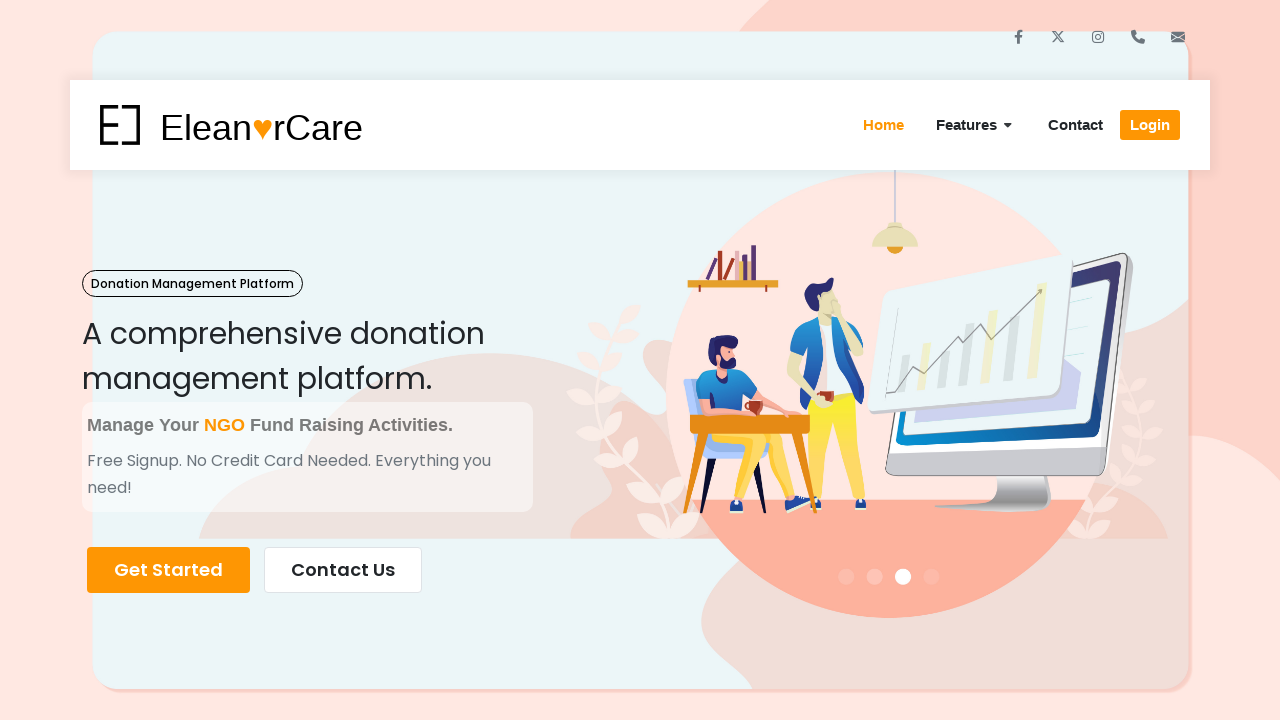

Clicked Contact button at (1076, 125) on xpath=//div[normalize-space()='Contact']
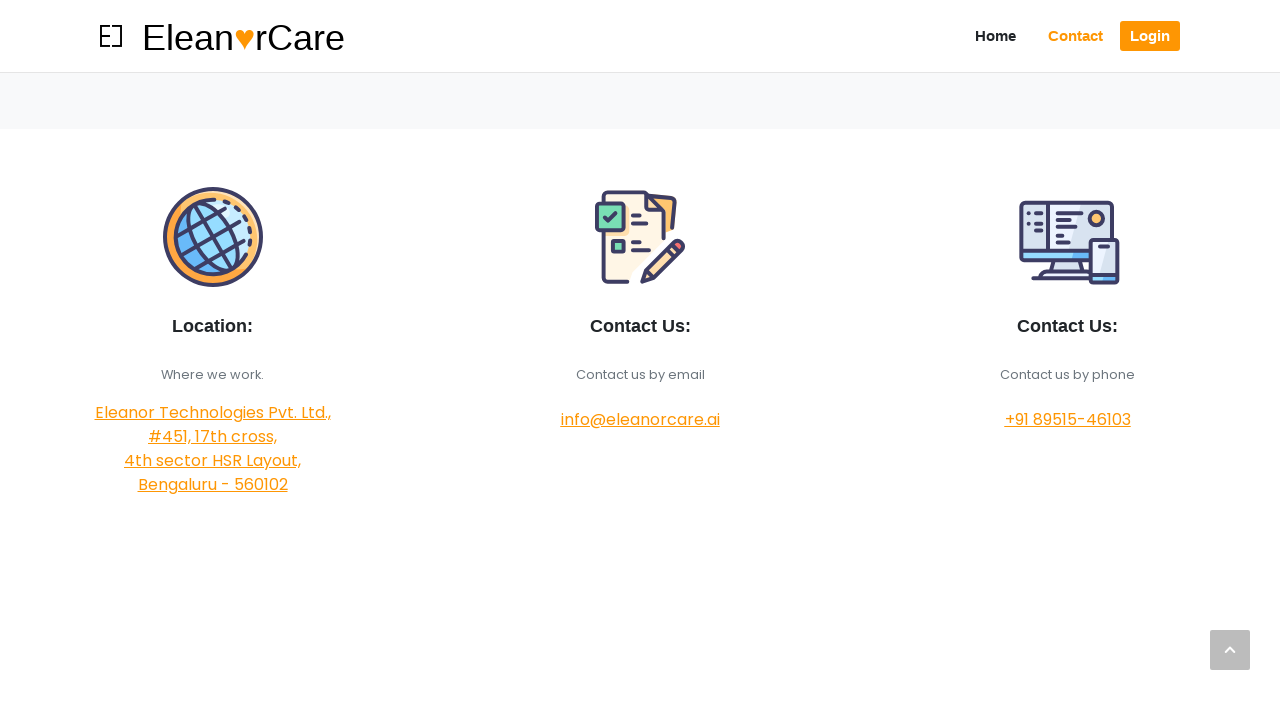

Waited for Contact page to load
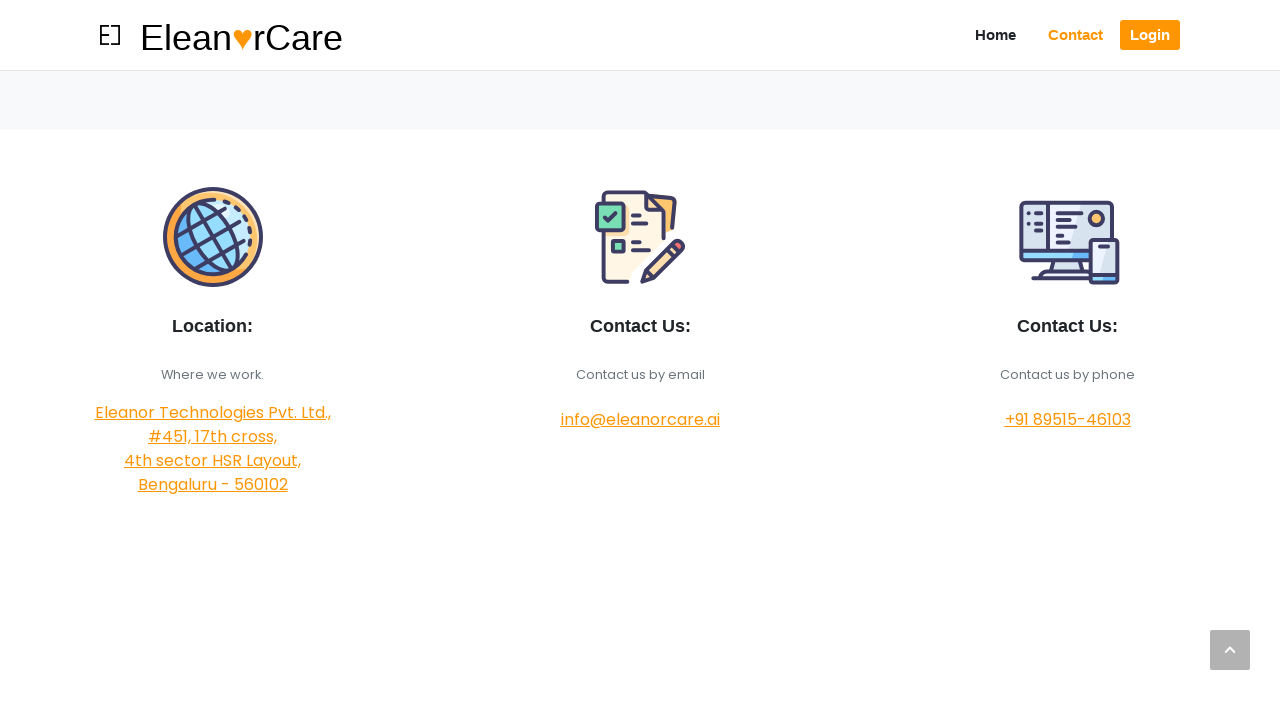

Clicked Home button to navigate back to Home page at (996, 35) on xpath=//div[normalize-space()='Home']
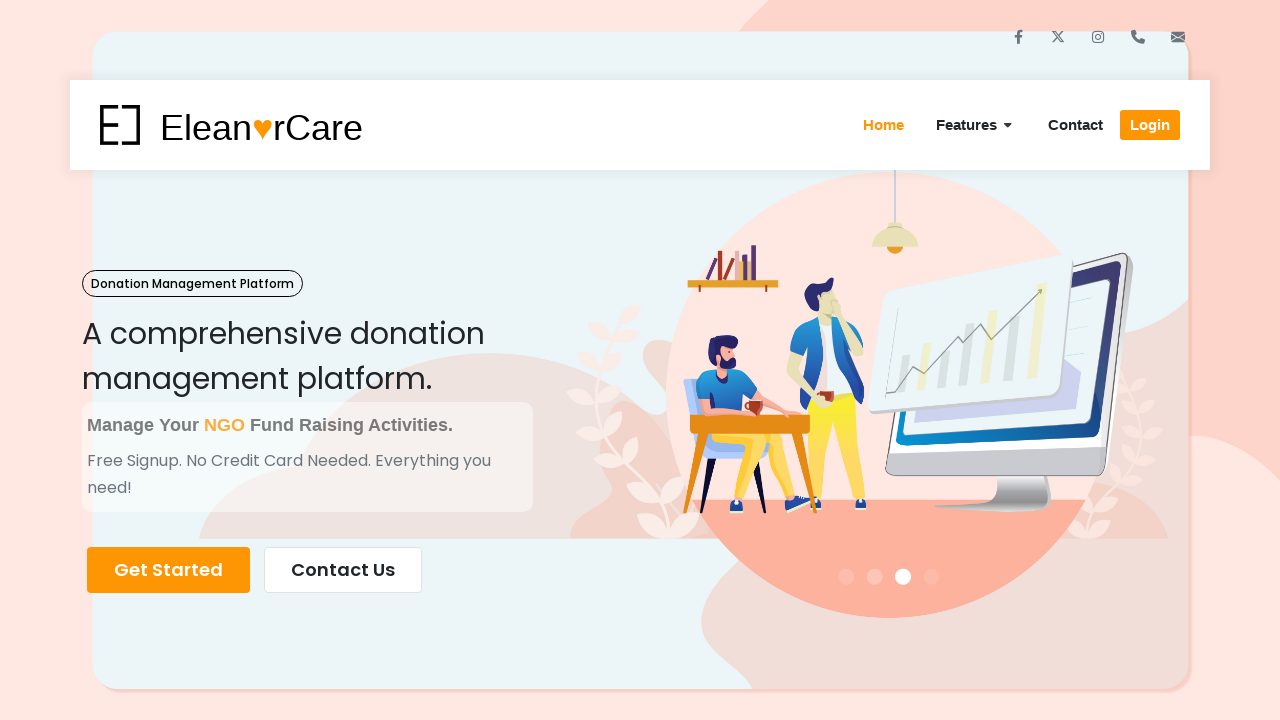

Waited for Home page to load
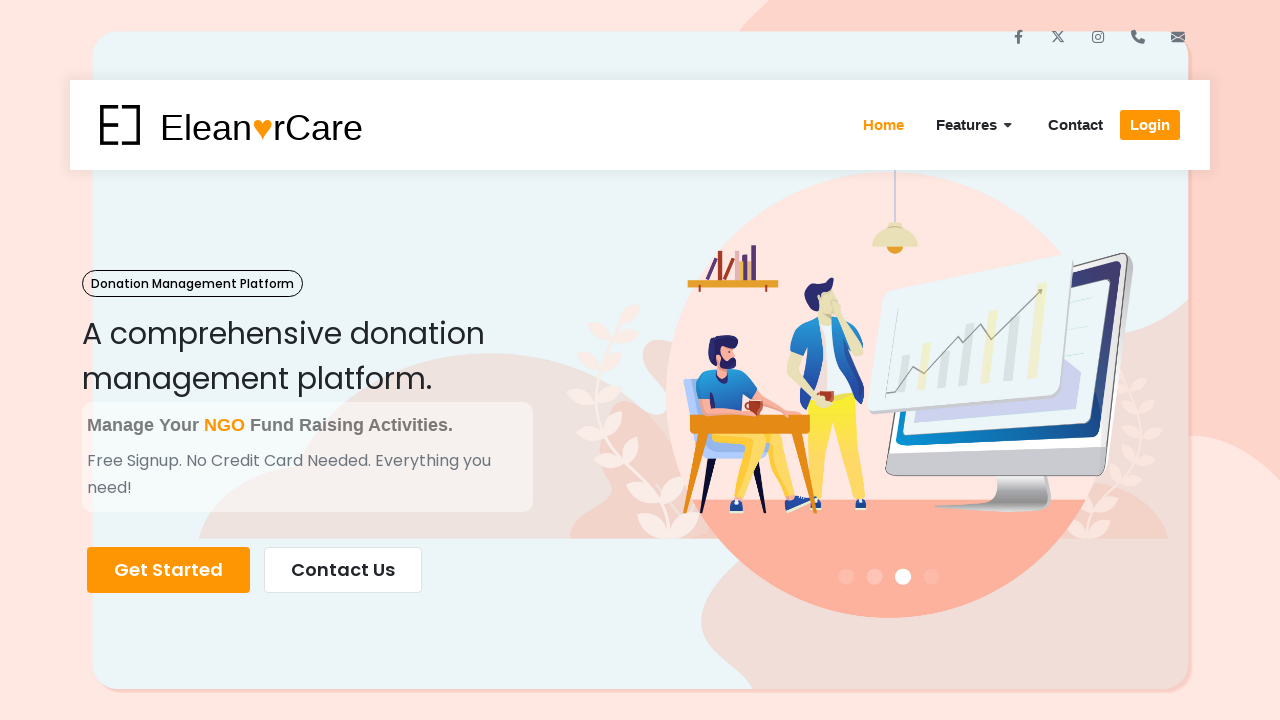

Filled Name field with 'John Doe' on input#contactform-name
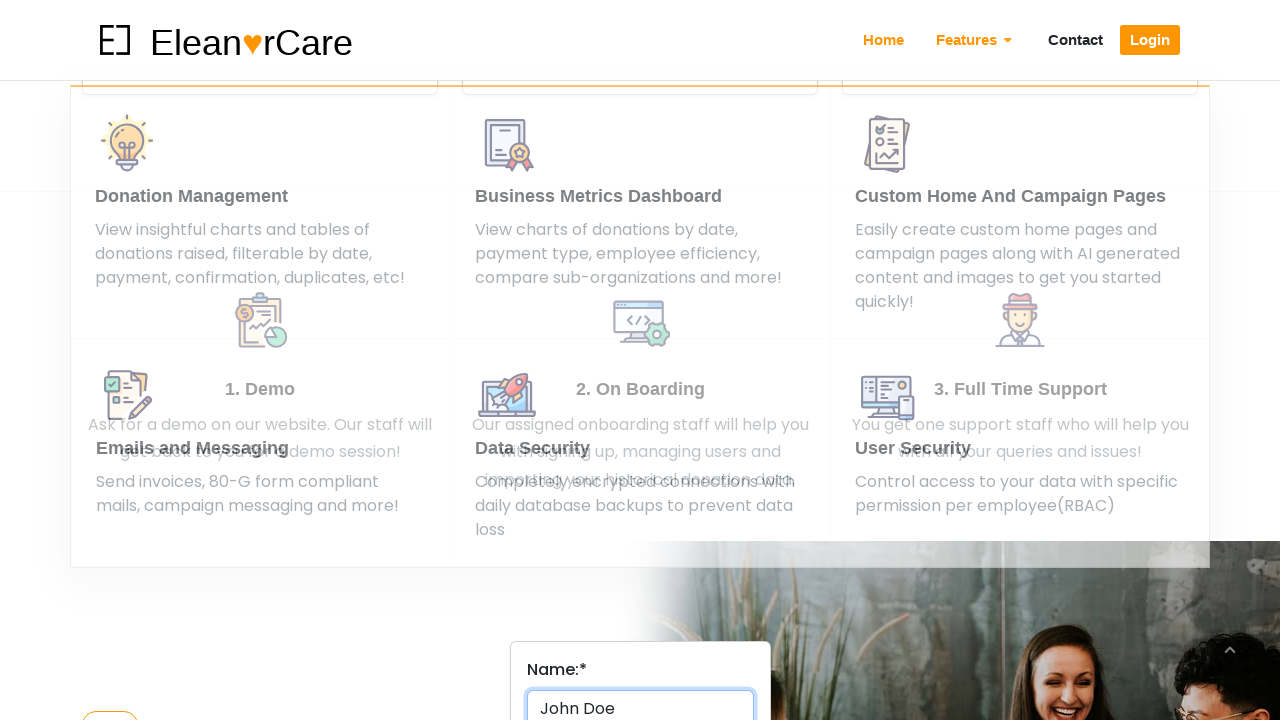

Filled Email field with 'johndoe@example.com' on input#contactform-email
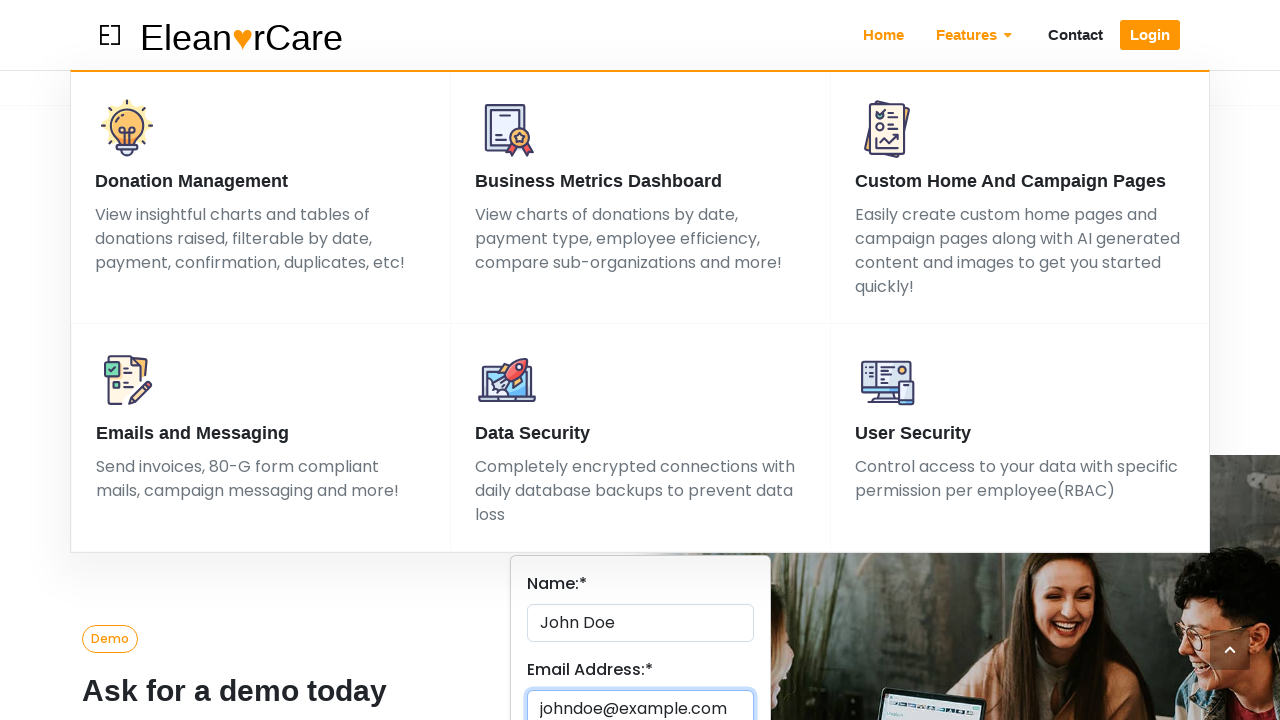

Filled Phone field with '9876543210' on input#contactform-phone
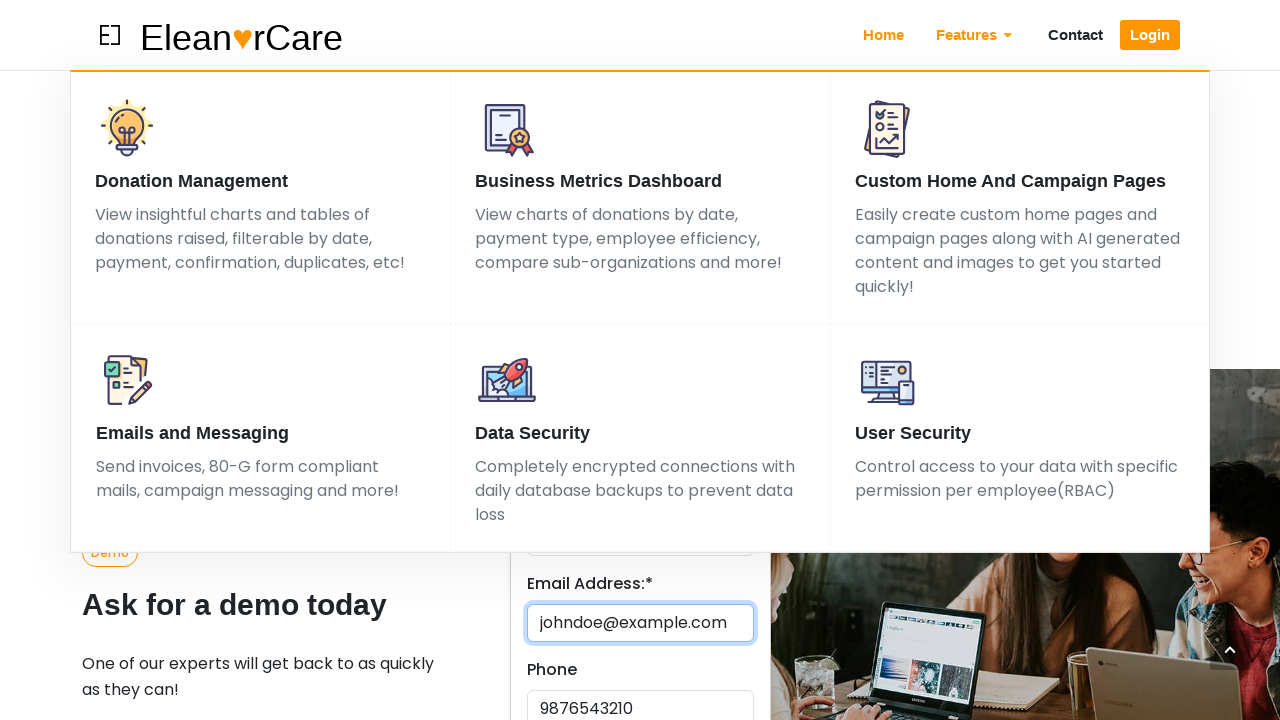

Clicked 'Ask for Demo' button to submit demo request form at (640, 698) on button#demo-button
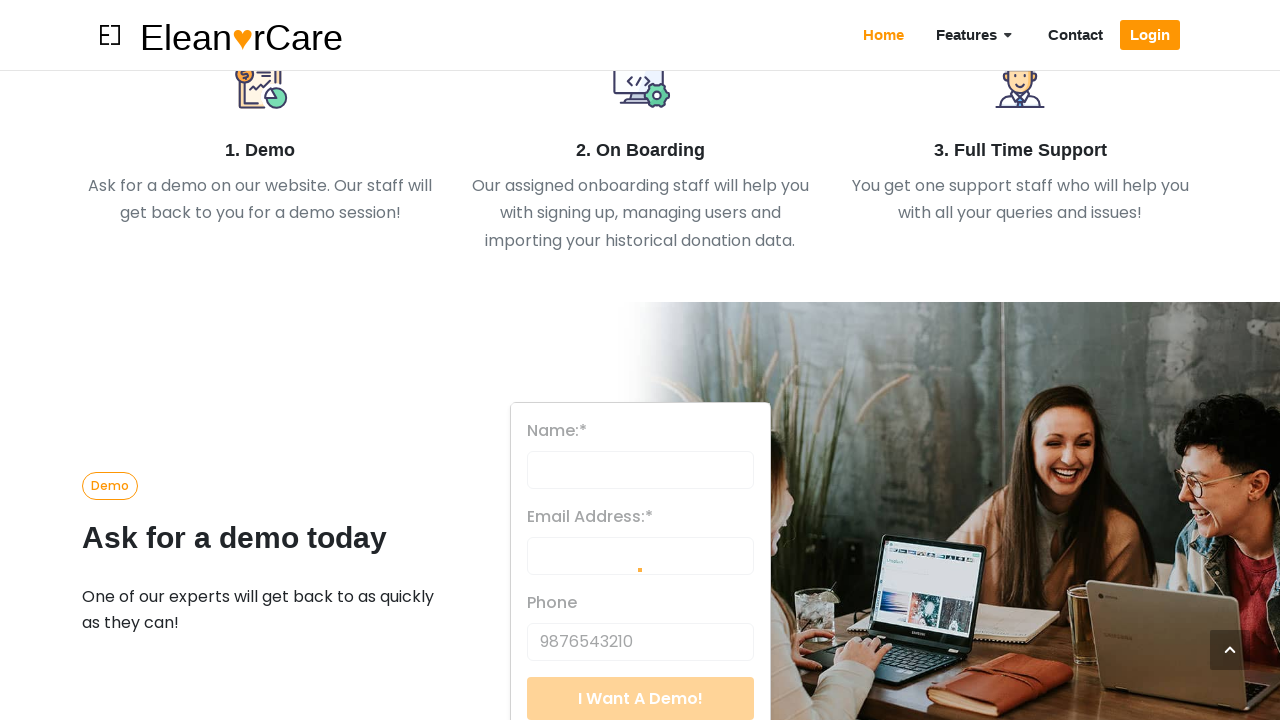

Waited for demo request submission to complete
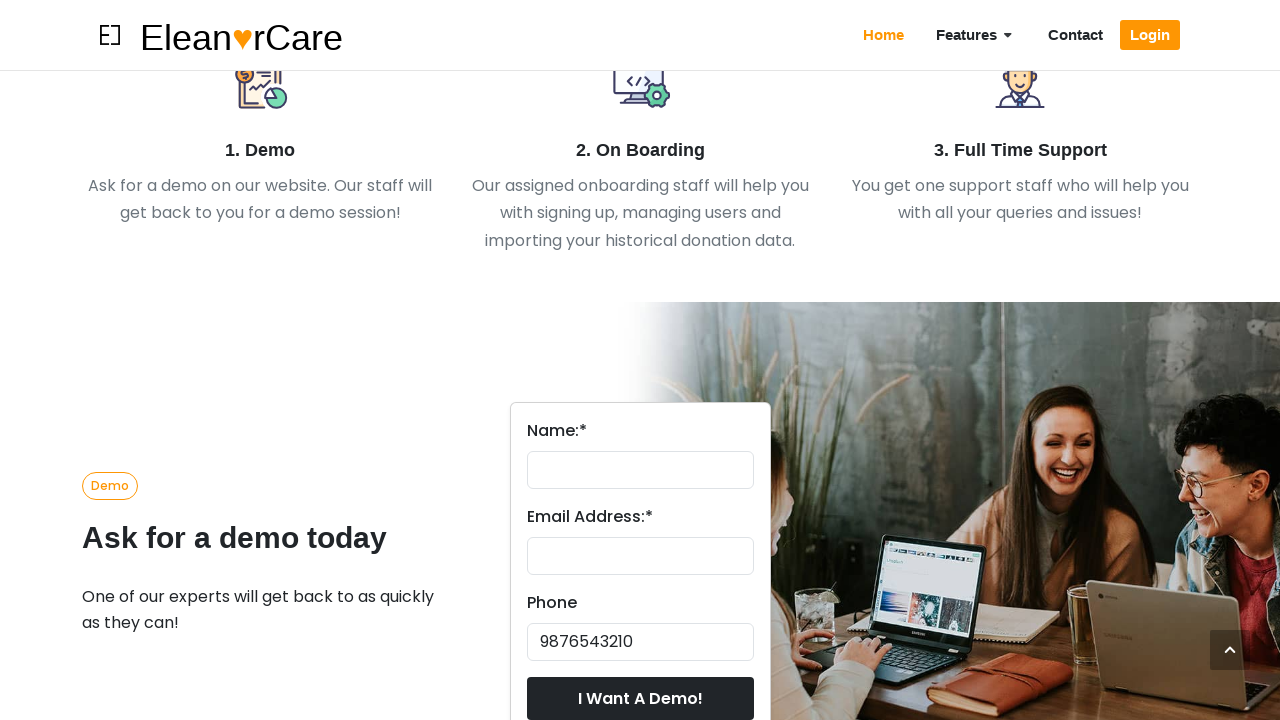

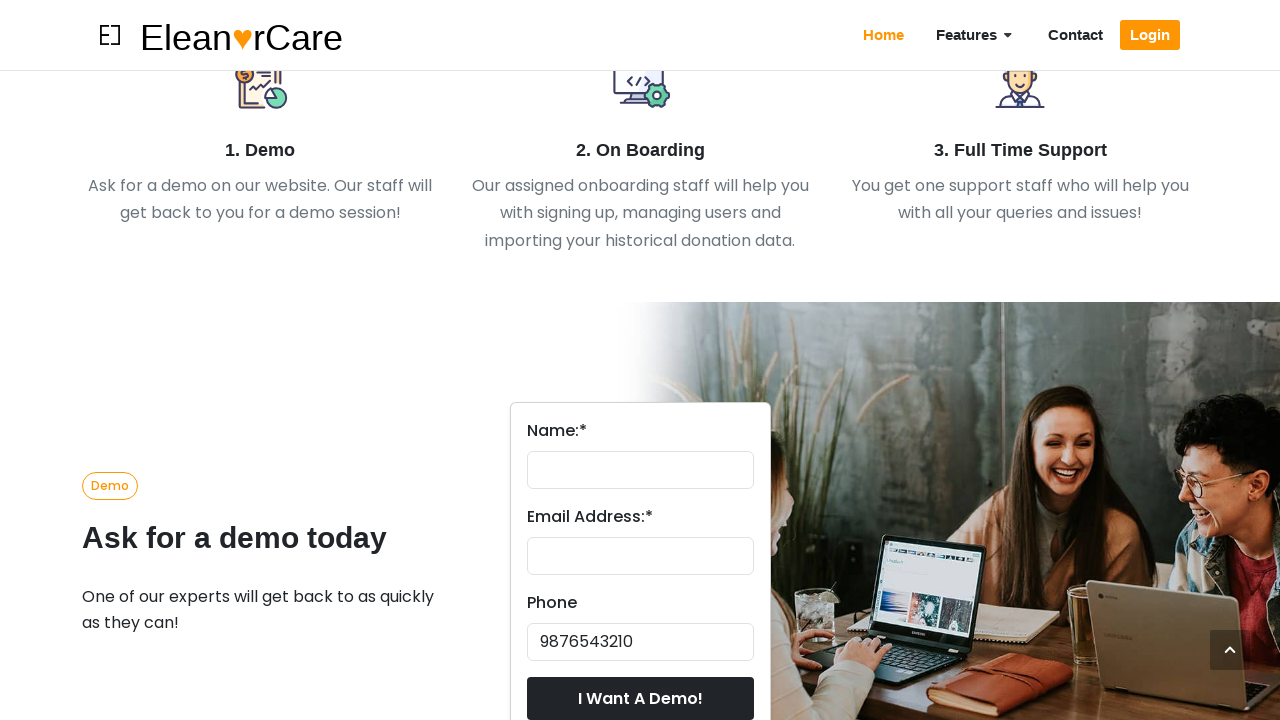